Tests finding a link by calculated text value, clicking it, then filling out a form with personal information (first name, last name, city, country) and submitting it.

Starting URL: http://suninjuly.github.io/find_link_text

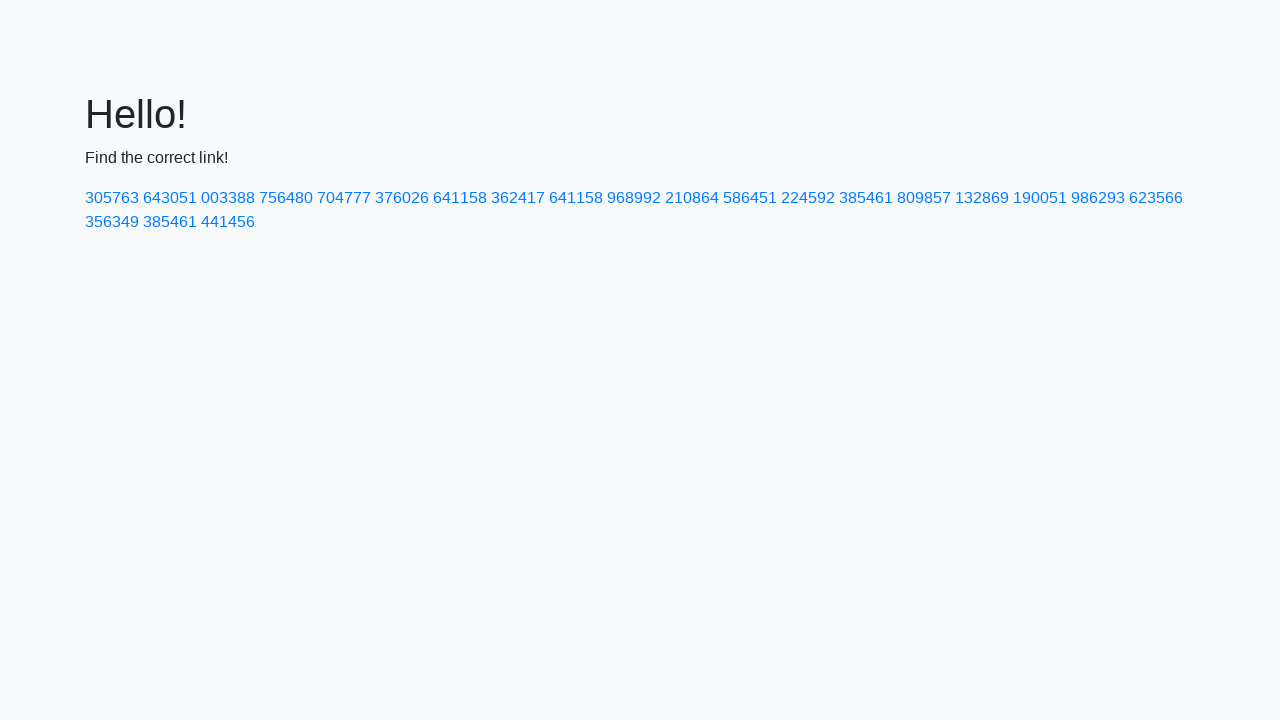

Clicked link with calculated text value: 224592 at (808, 198) on text=224592
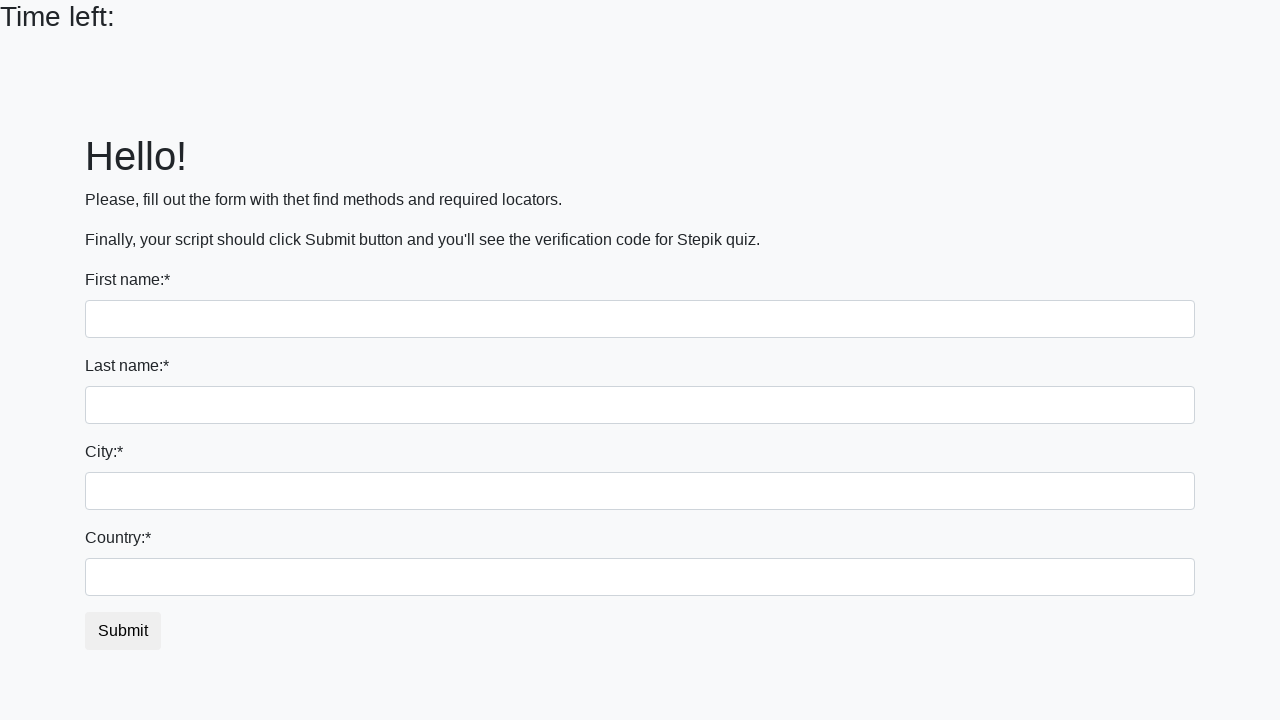

Filled first name field with 'Ivan' on input
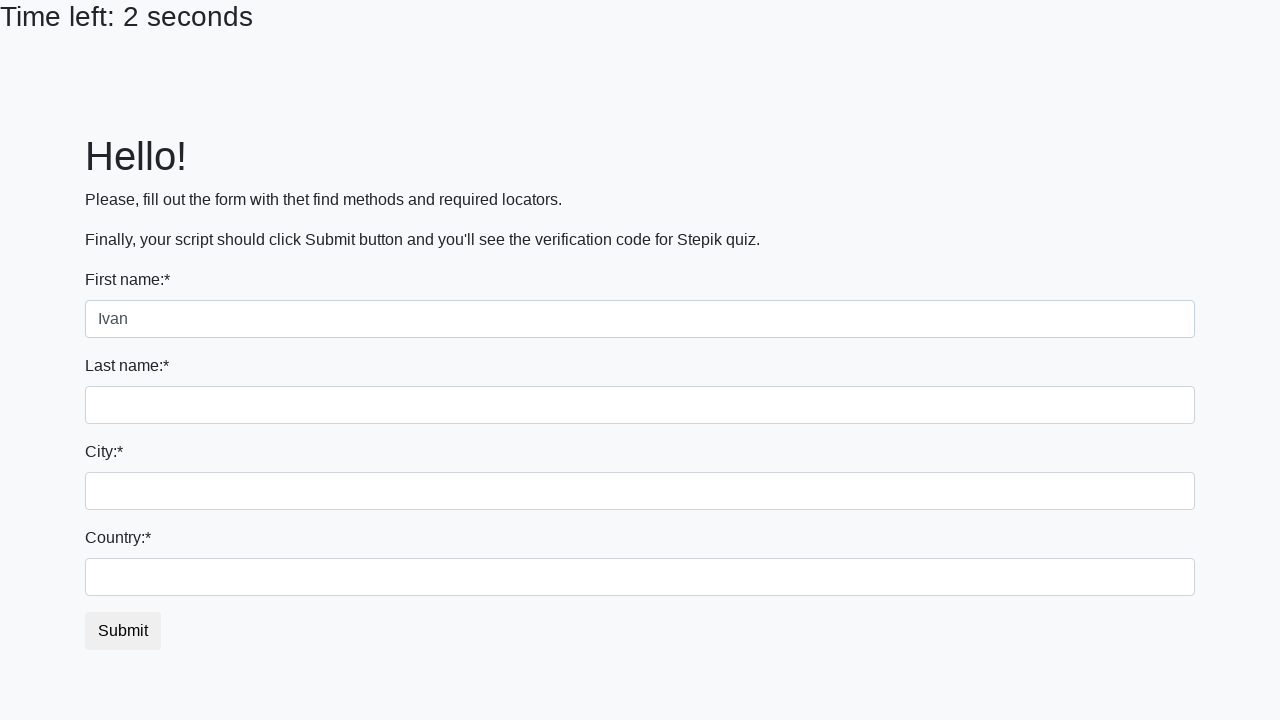

Filled last name field with 'Petrov' on input[name='last_name']
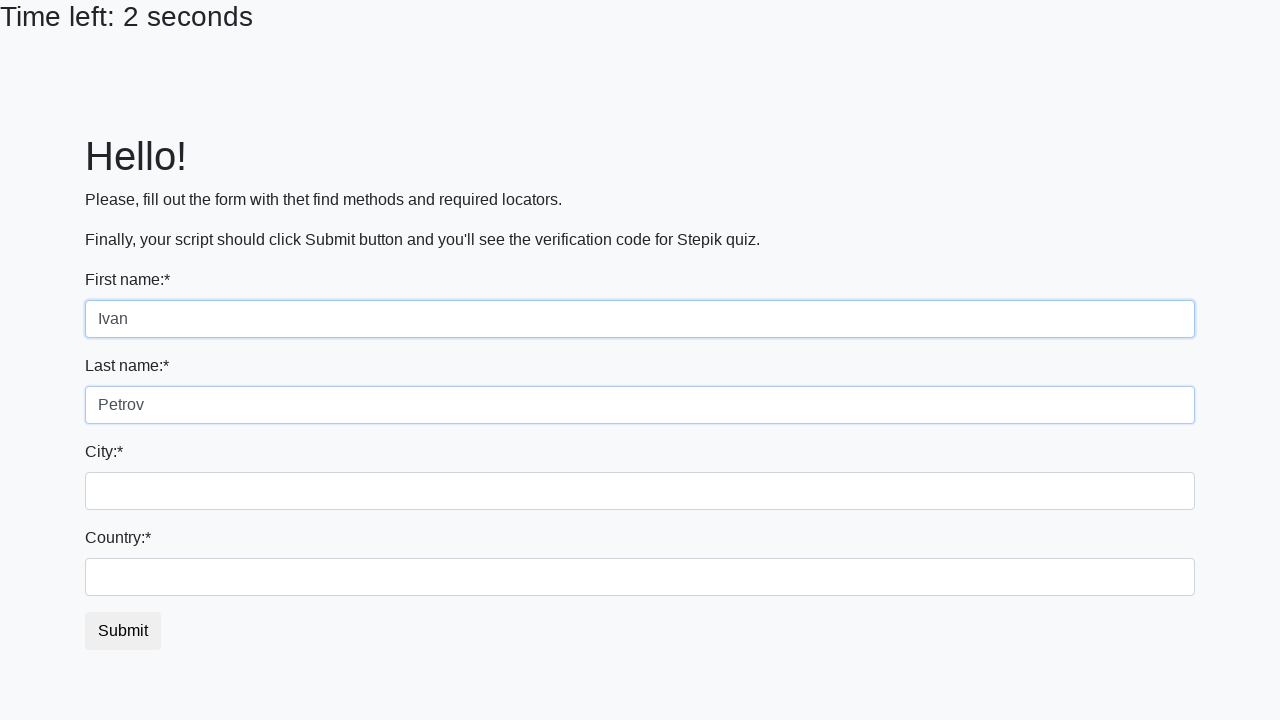

Filled city field with 'Smolensk' on .form-control.city
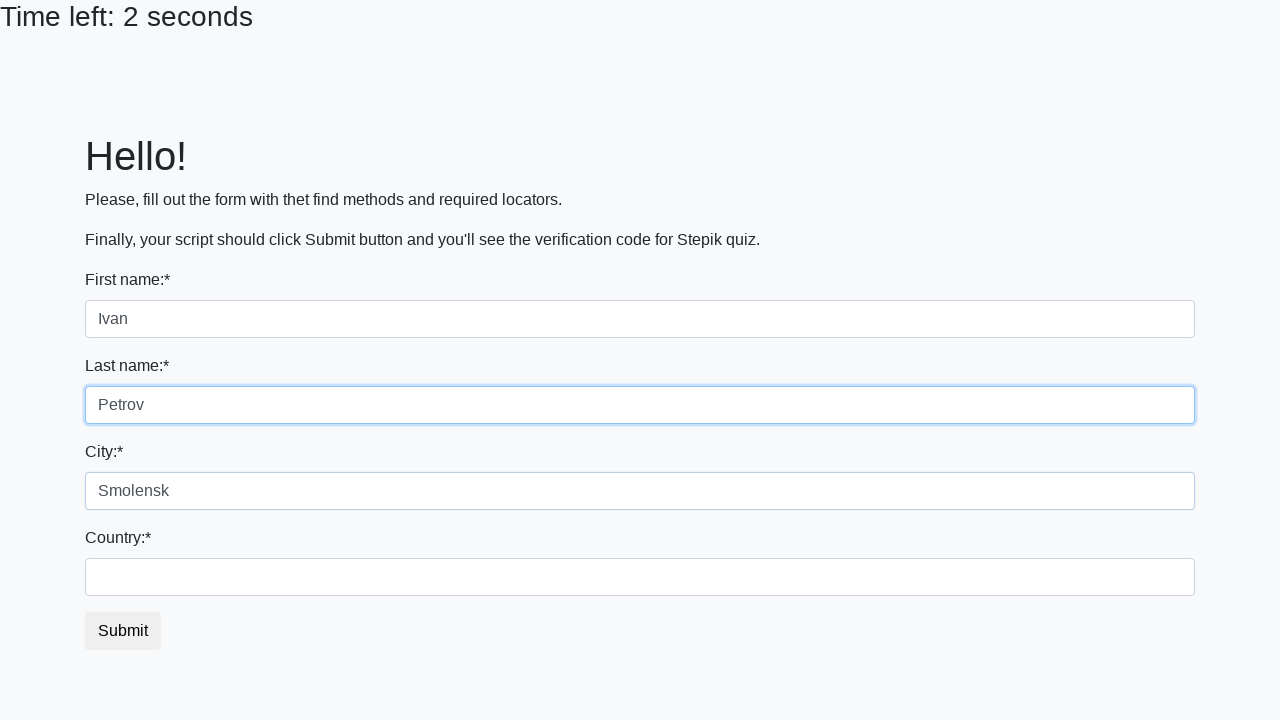

Filled country field with 'Russia' on #country
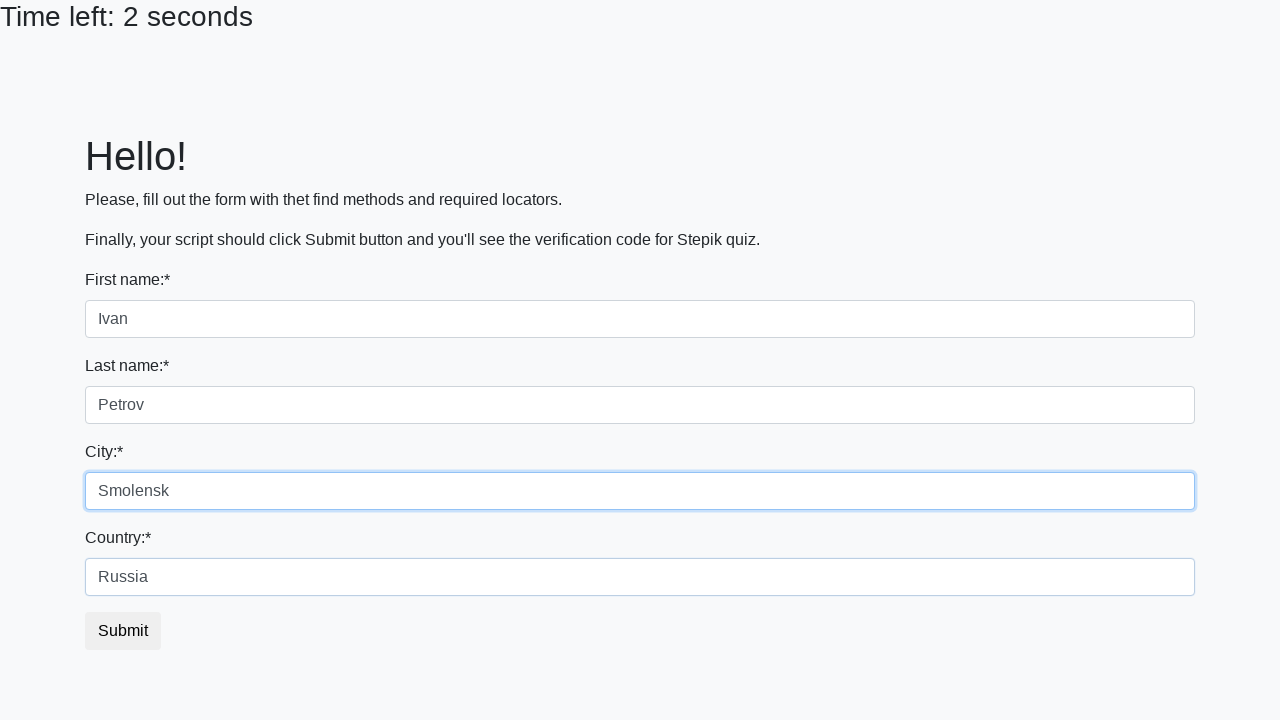

Clicked submit button to submit form at (123, 631) on button.btn
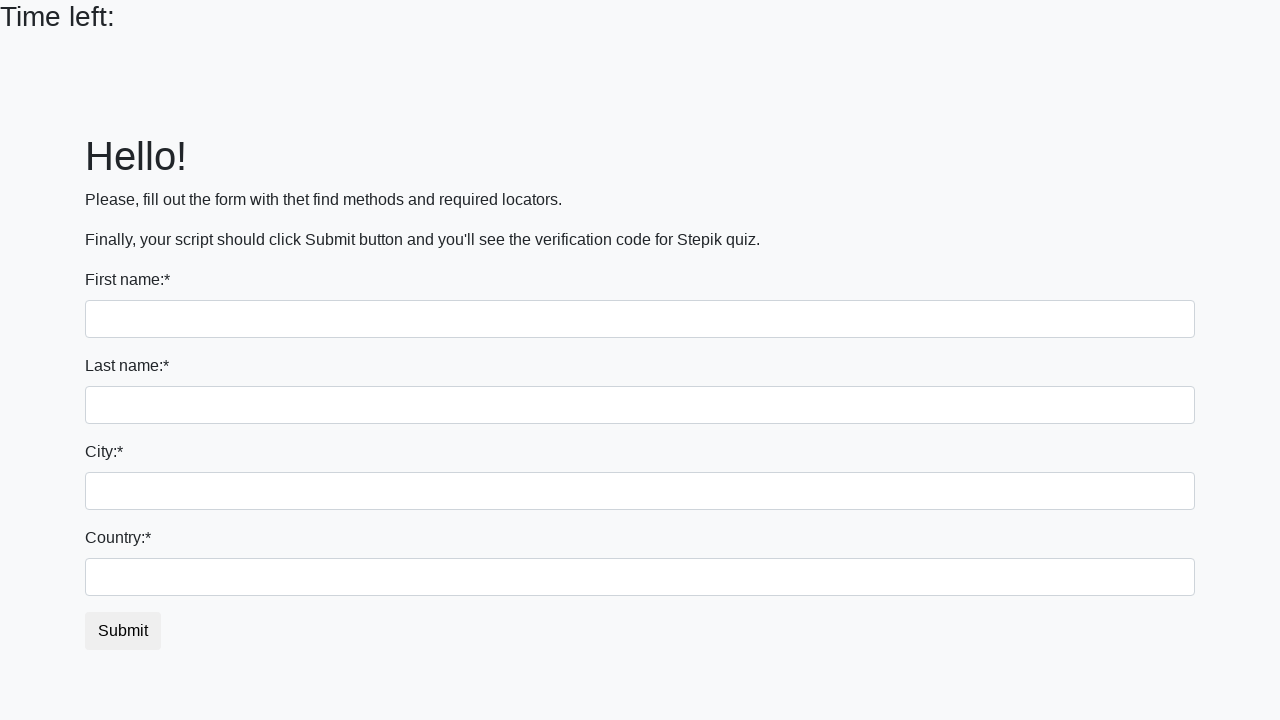

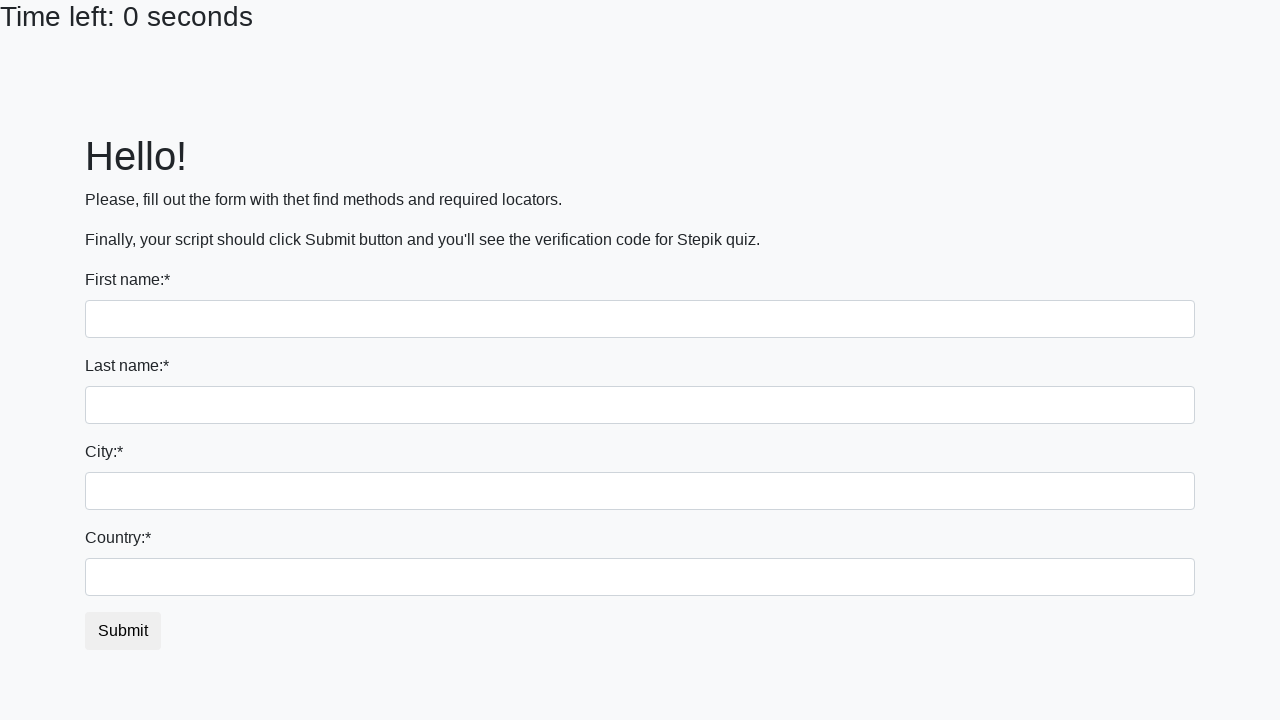